Tests the bookstore search functionality by entering "Google" in the search bar and verifying results appear

Starting URL: https://automationbookstore.dev/

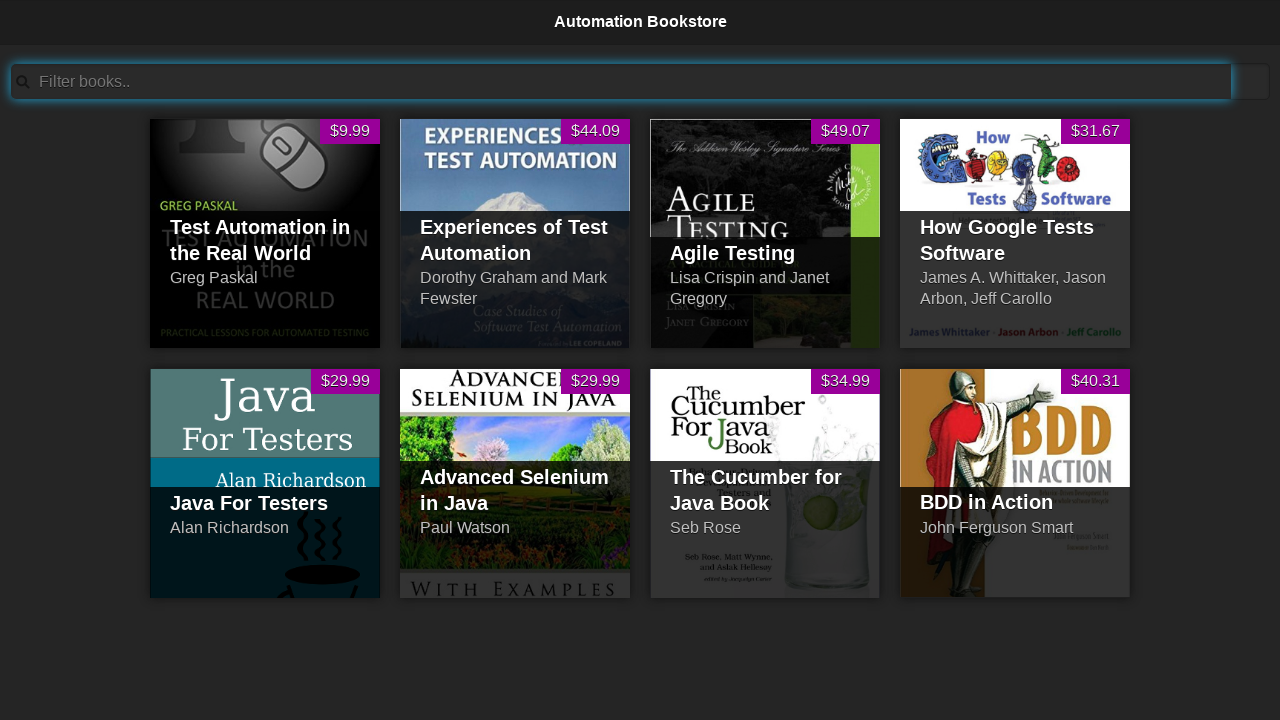

Filled search bar with 'Google' on #searchBar
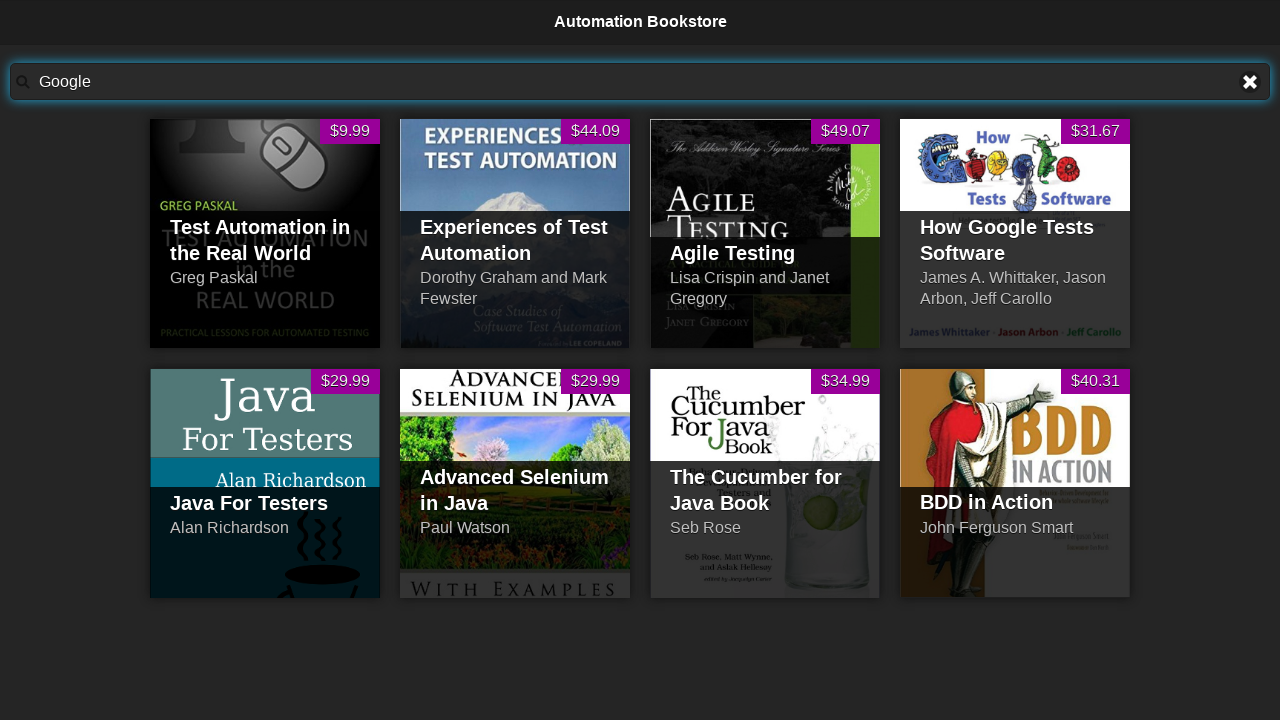

Search results appeared with product ID pid4
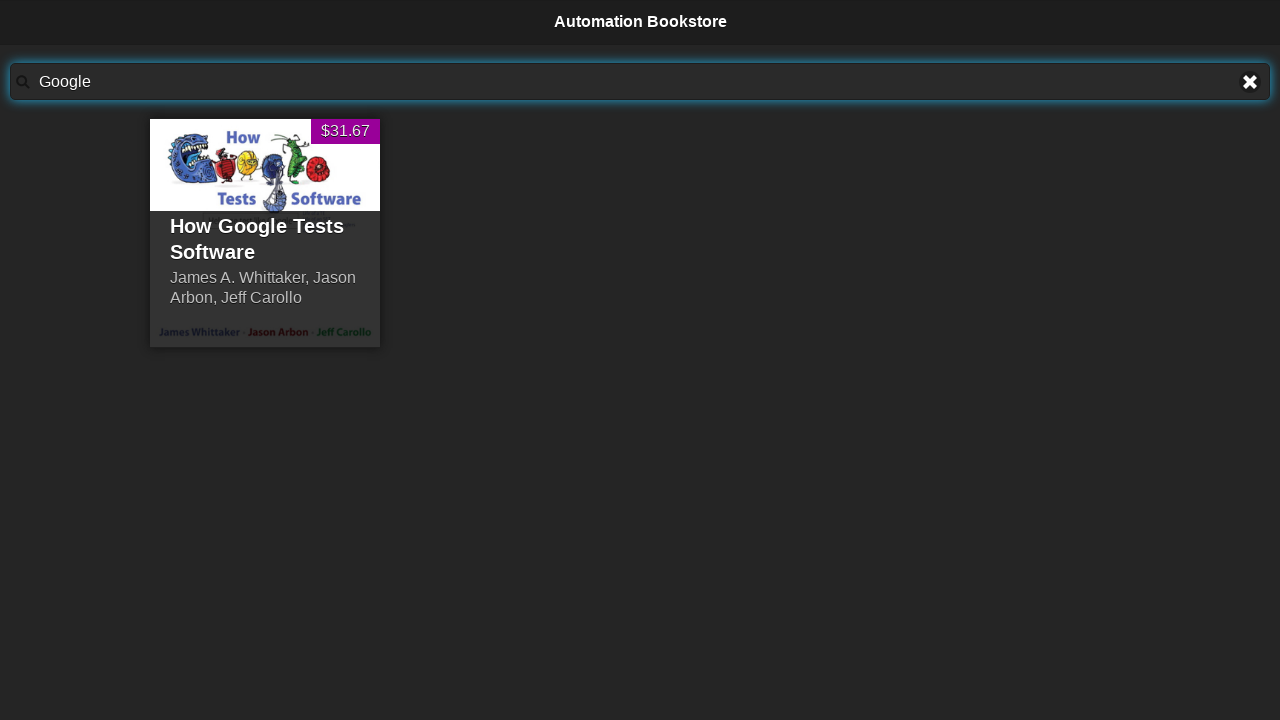

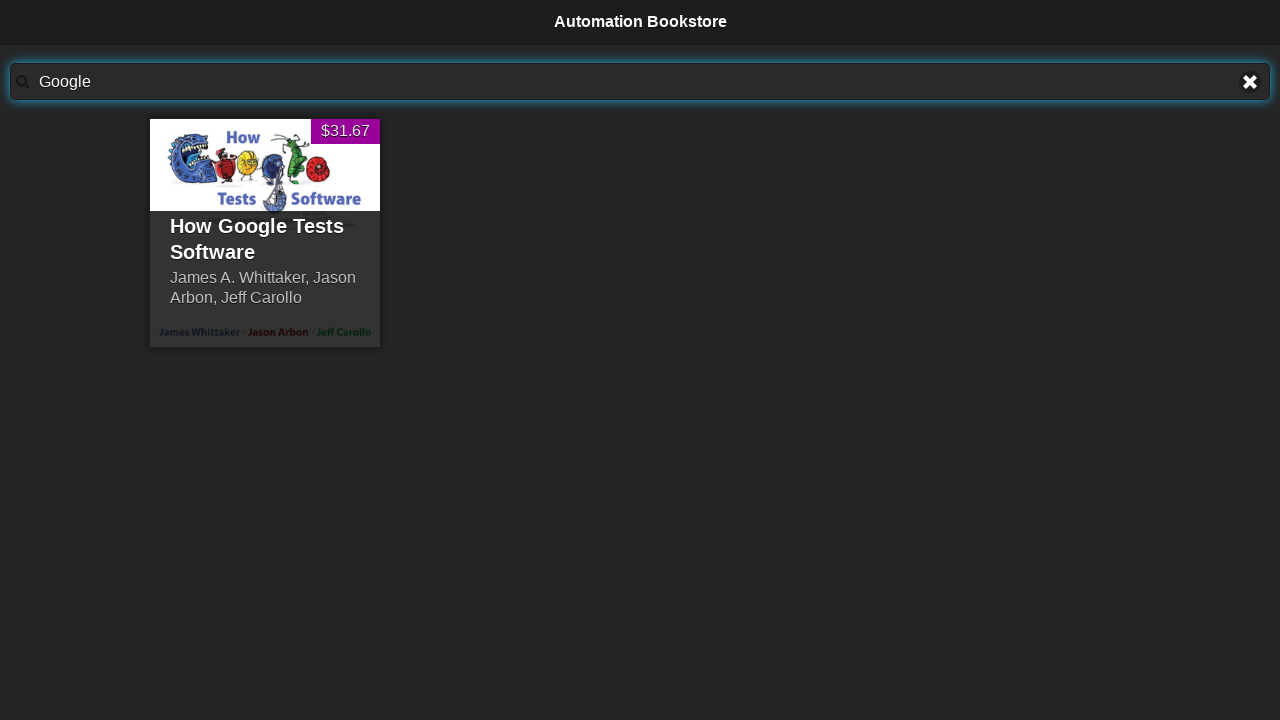